Tests a price comparison page by navigating to it and verifying that price elements are displayed correctly

Starting URL: https://supsystic.com/example/comparison-example/

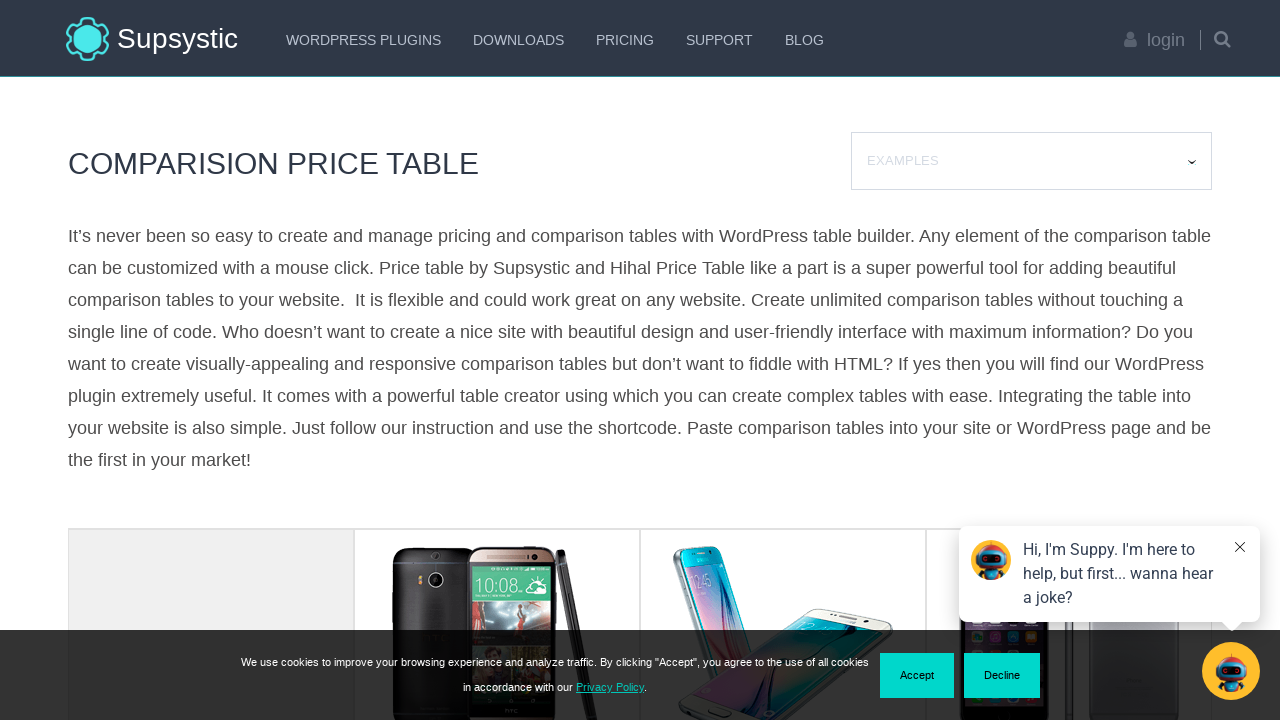

Navigated to price comparison page
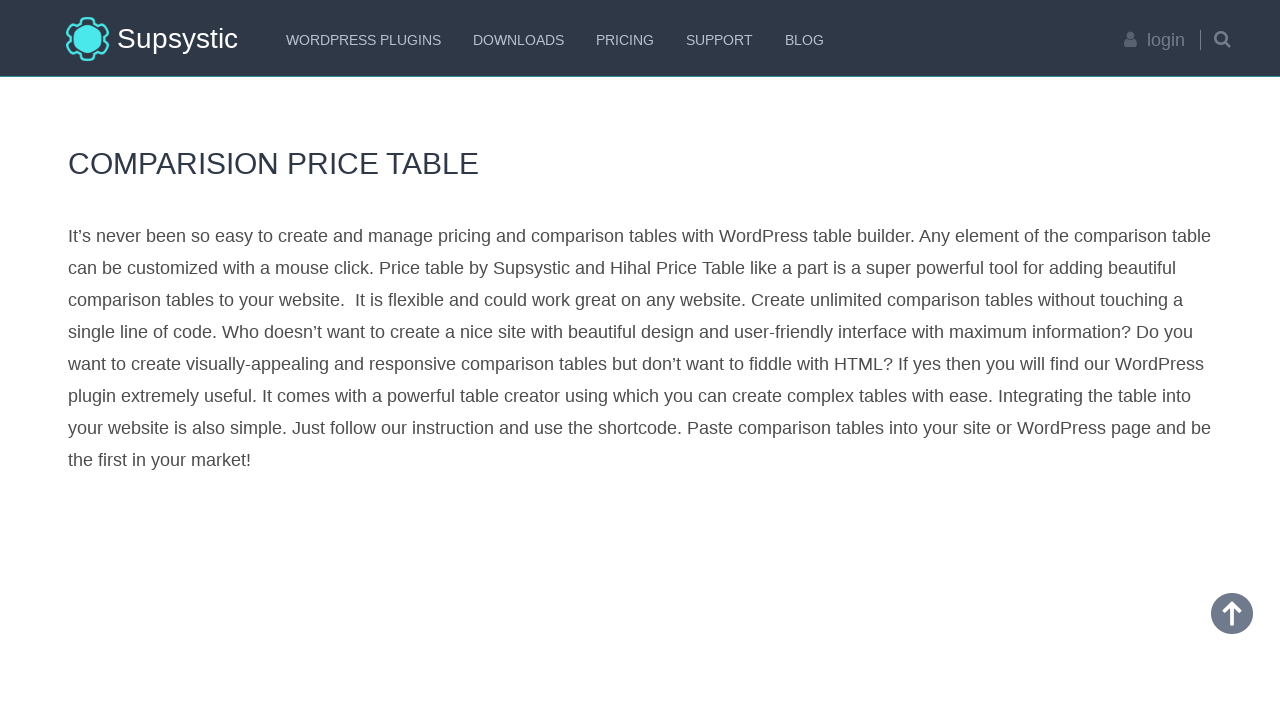

Price comparison table loaded - first price element (959) visible
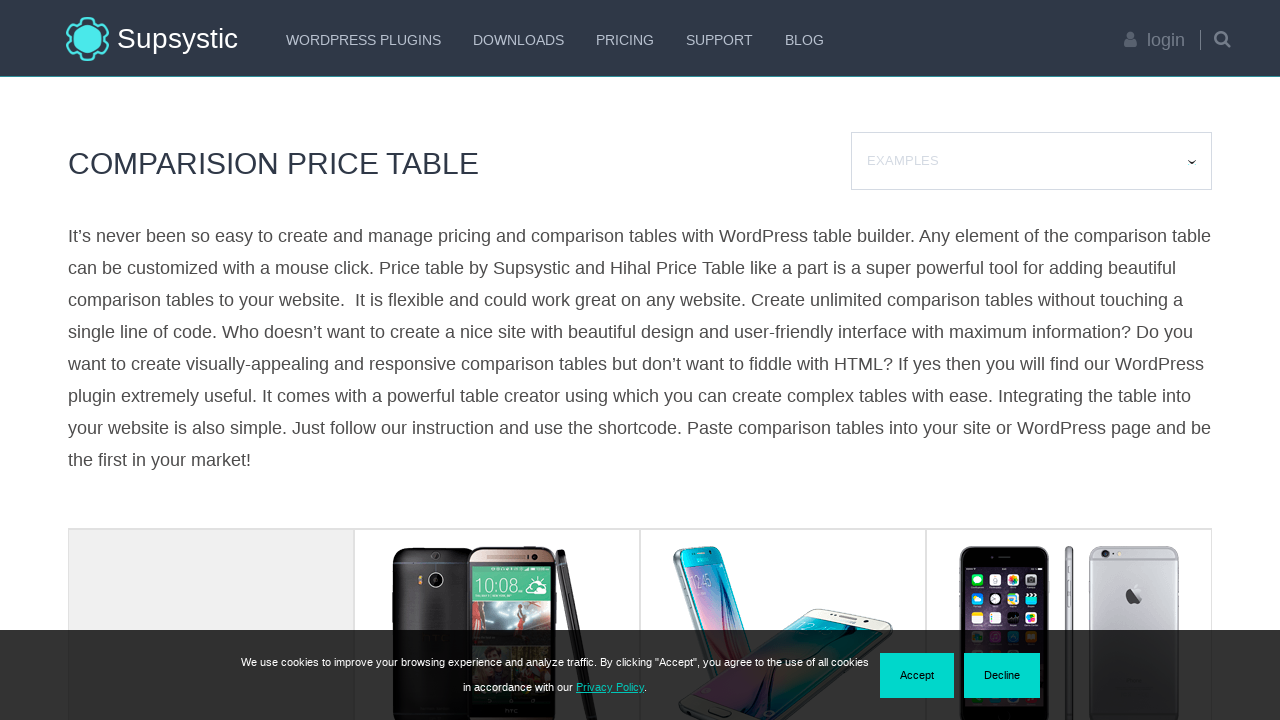

Second price element (2699) verified as visible
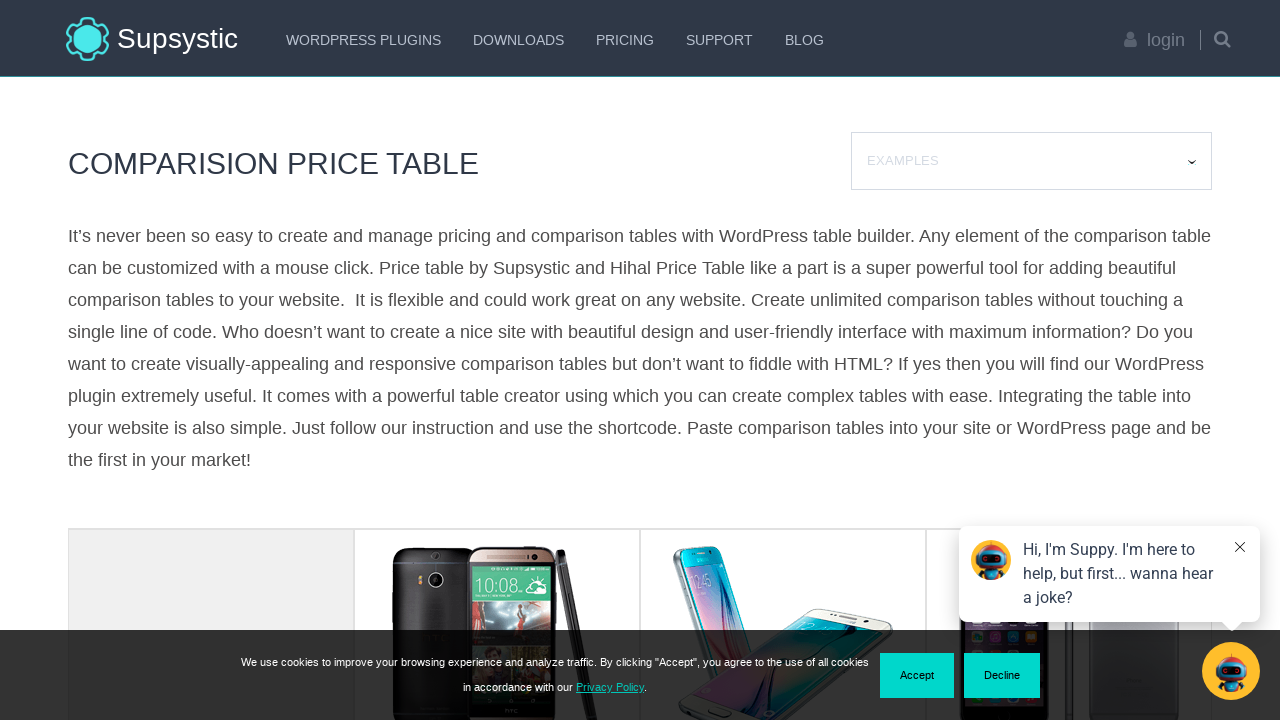

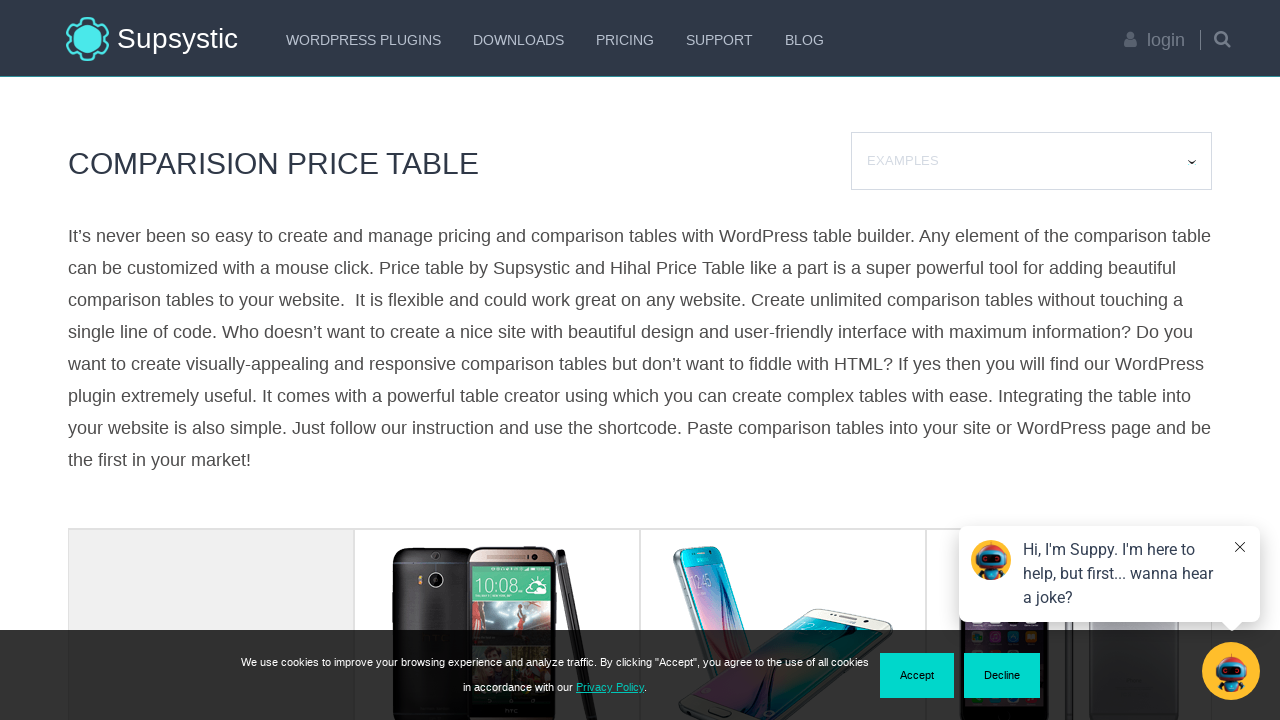